Tests notification message functionality by clicking a link button and verifying that a success notification appears with the expected text

Starting URL: https://the-internet.herokuapp.com/notification_message_rendered

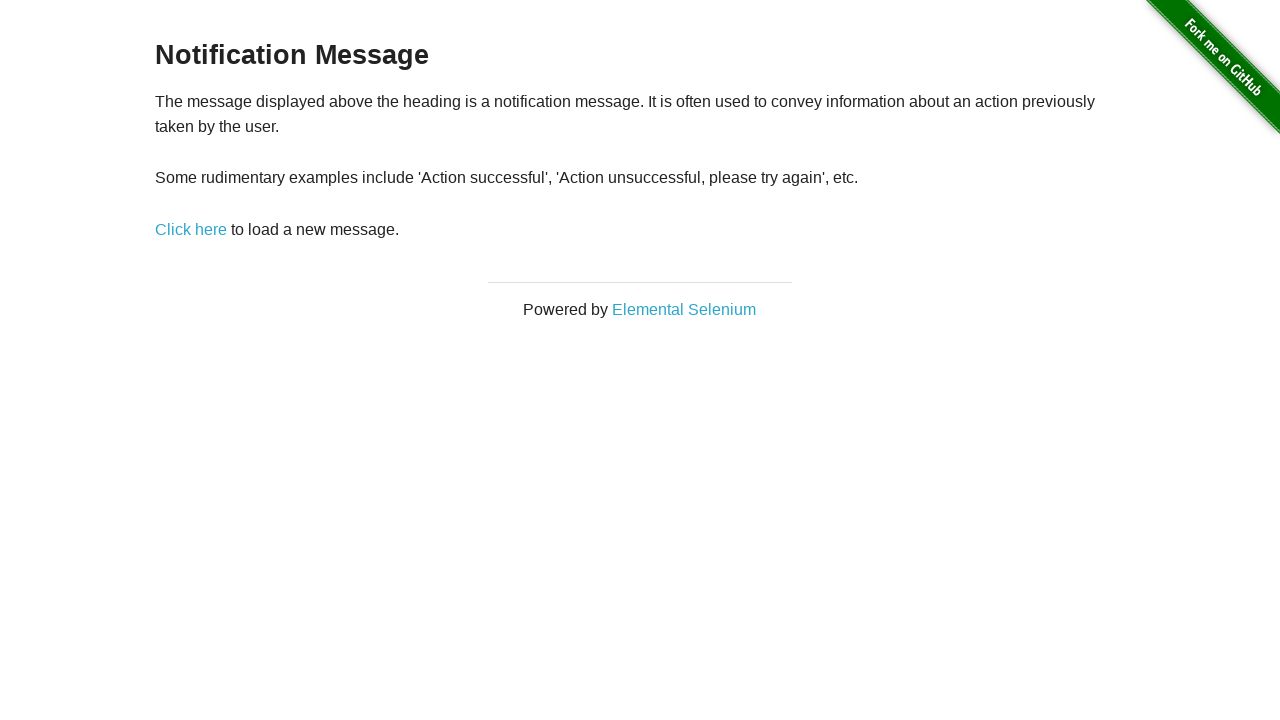

Clicked link button to trigger notification at (191, 229) on .example a
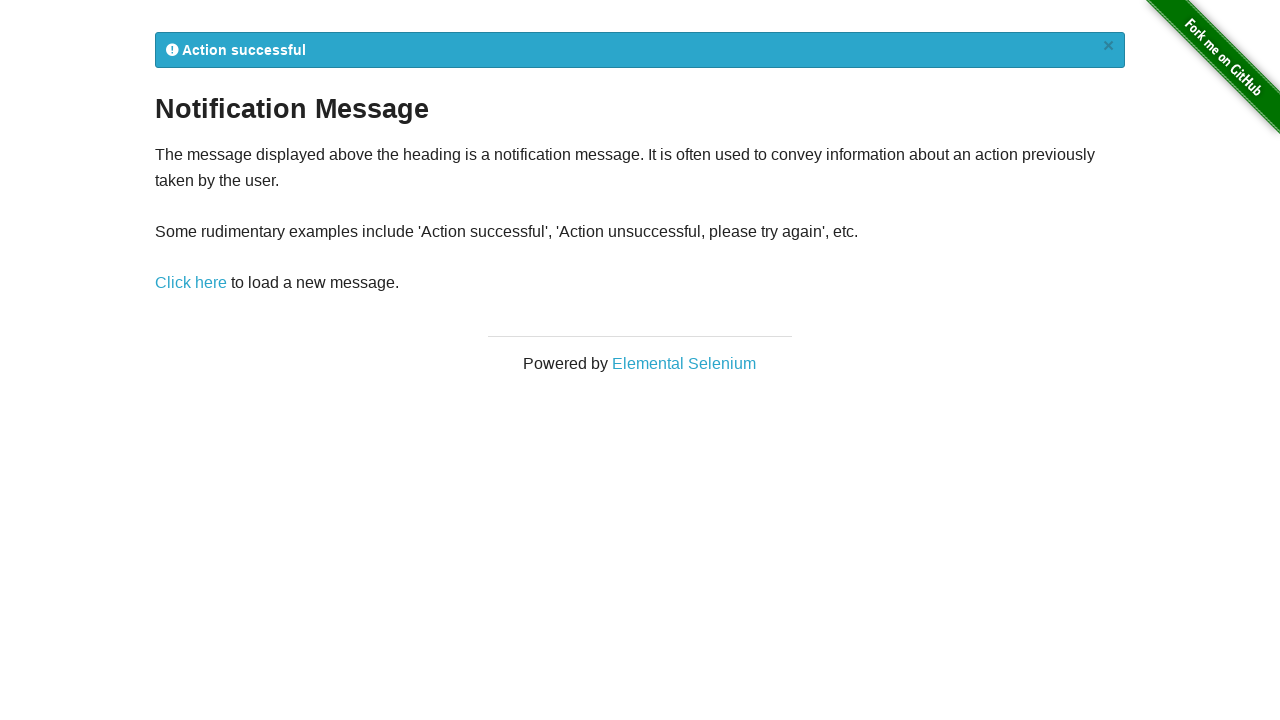

Success notification appeared with expected text
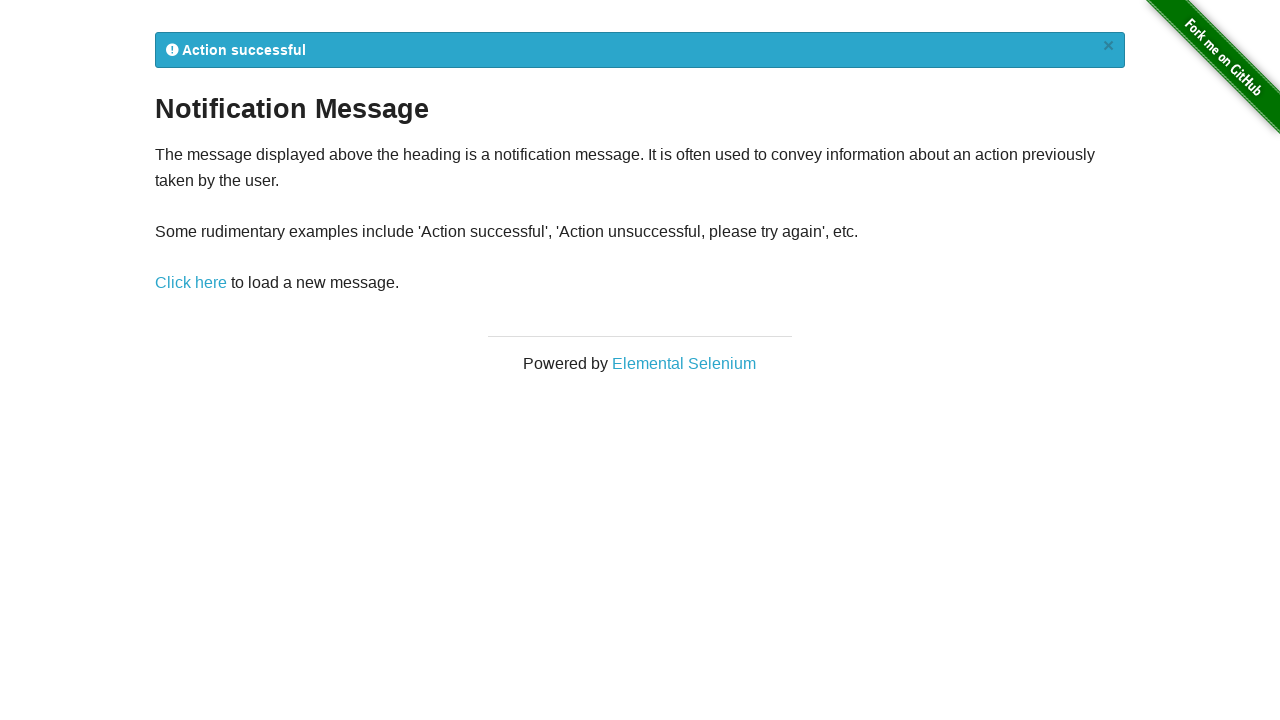

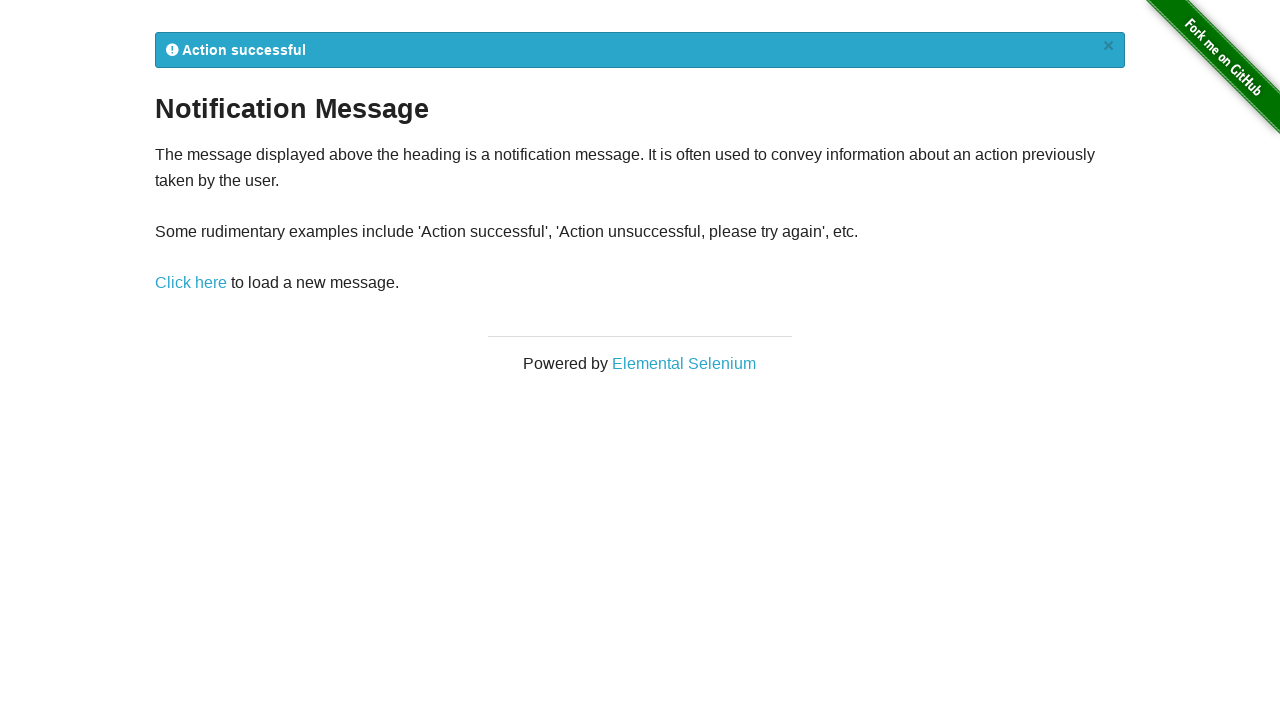